Tests opening a new browser window by navigating to a page, opening a new window, navigating to another URL in that window, and verifying two window handles exist

Starting URL: https://the-internet.herokuapp.com/windows

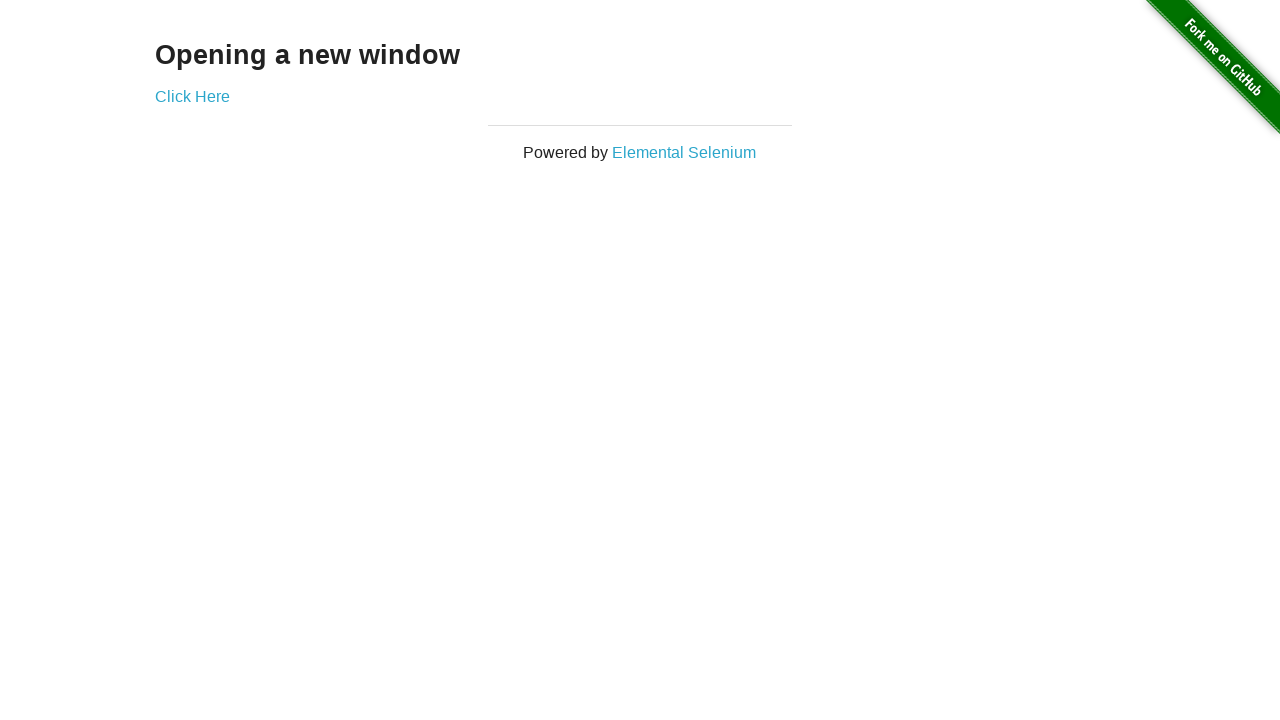

Opened a new browser window/page
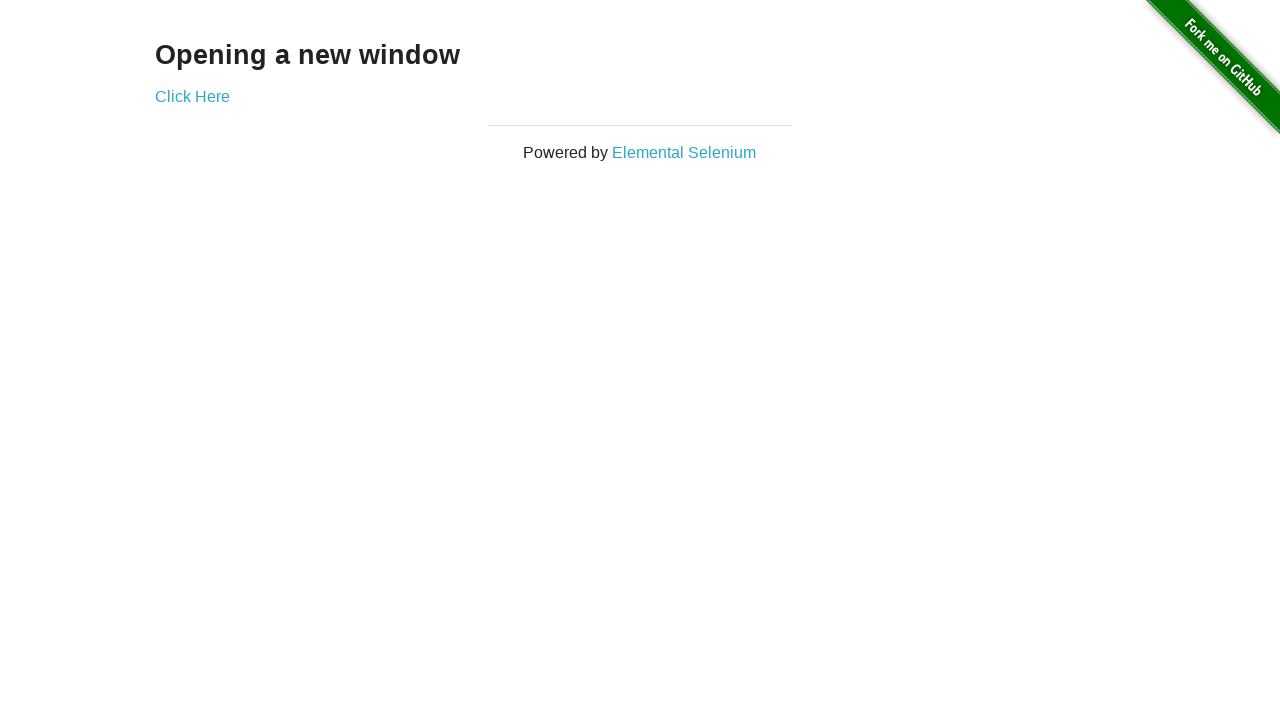

Navigated new window to https://the-internet.herokuapp.com/typos
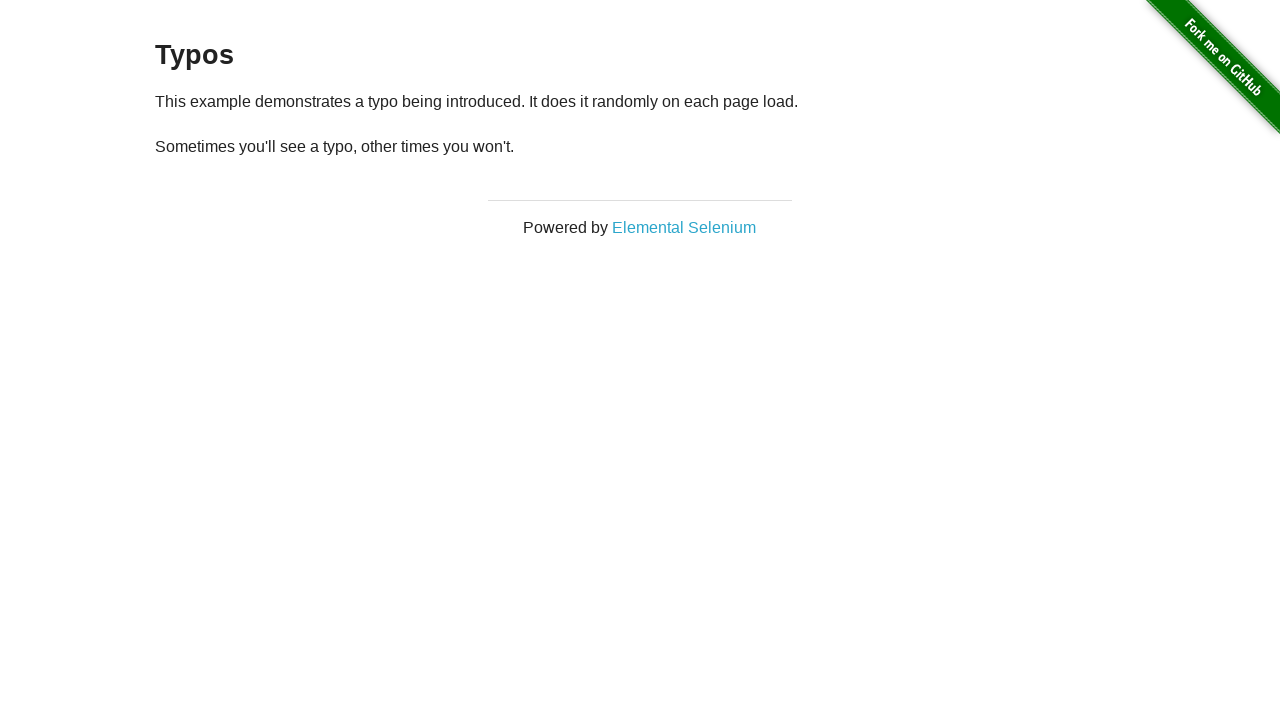

Verified two window handles exist - assertion passed
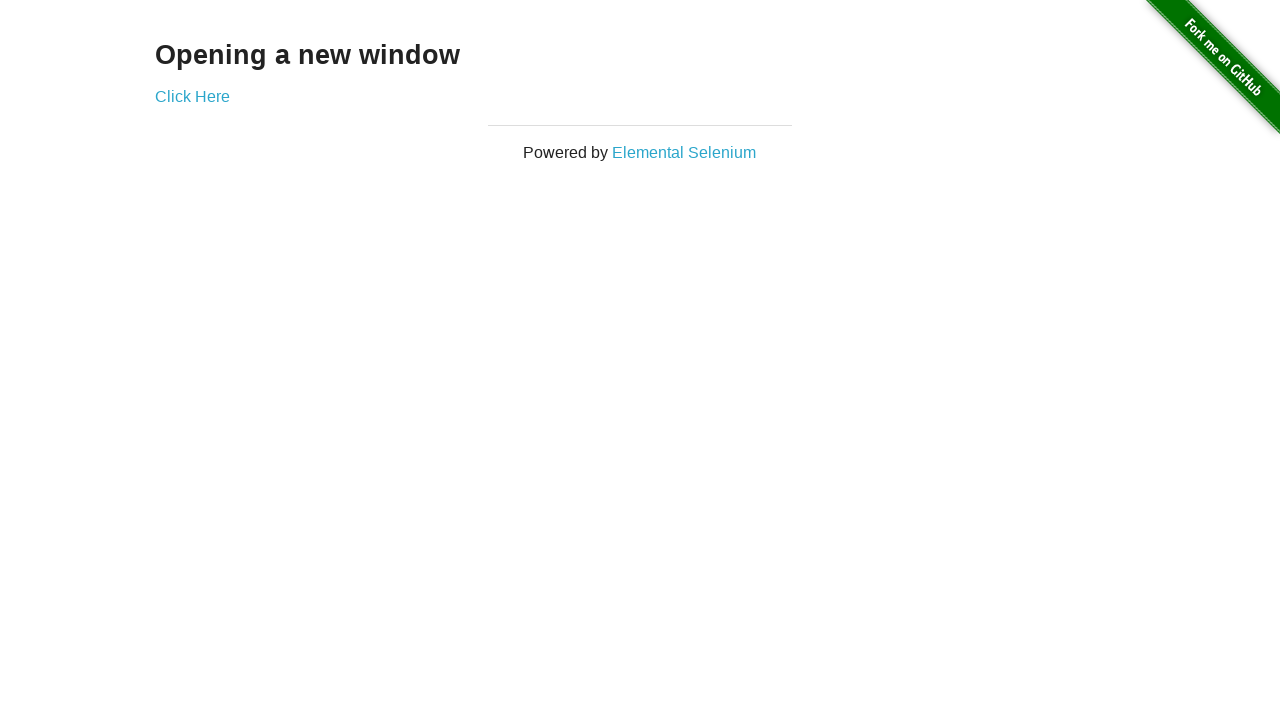

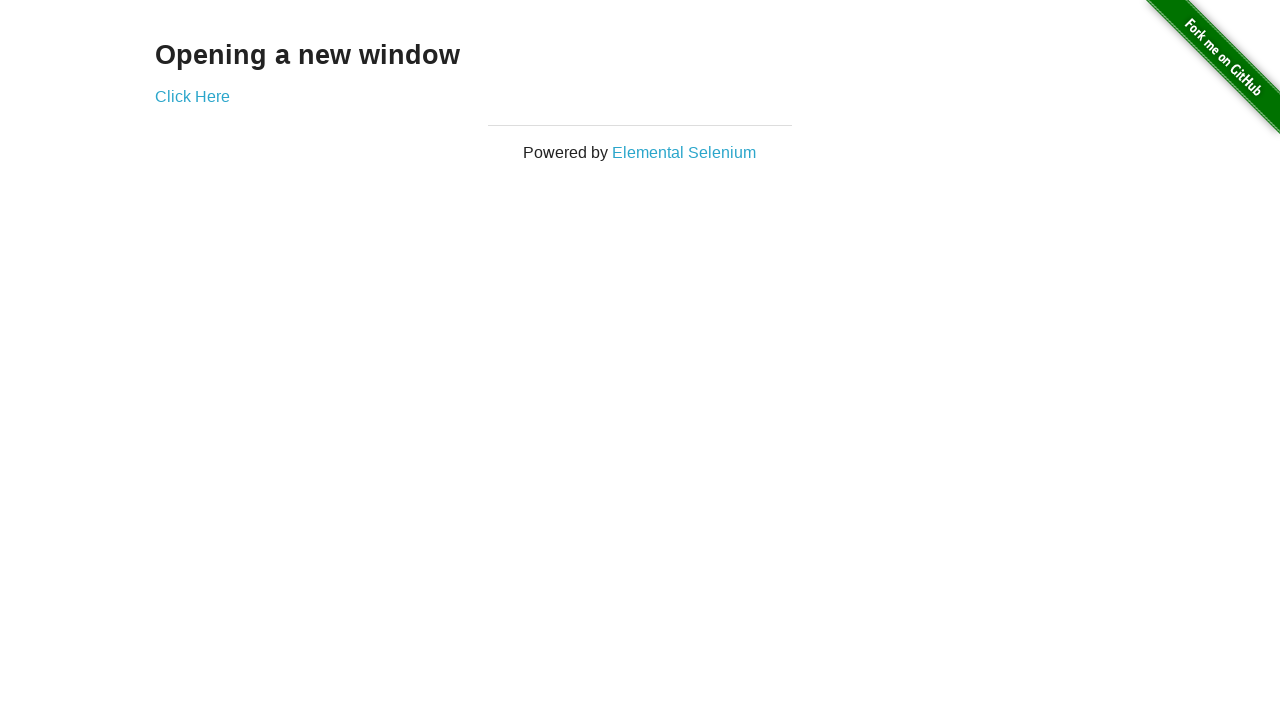